Tests basic browser navigation by visiting a bus ticket booking page and then navigating to a W3Schools SQL tutorial page

Starting URL: https://www.redbus.in/bus-tickets

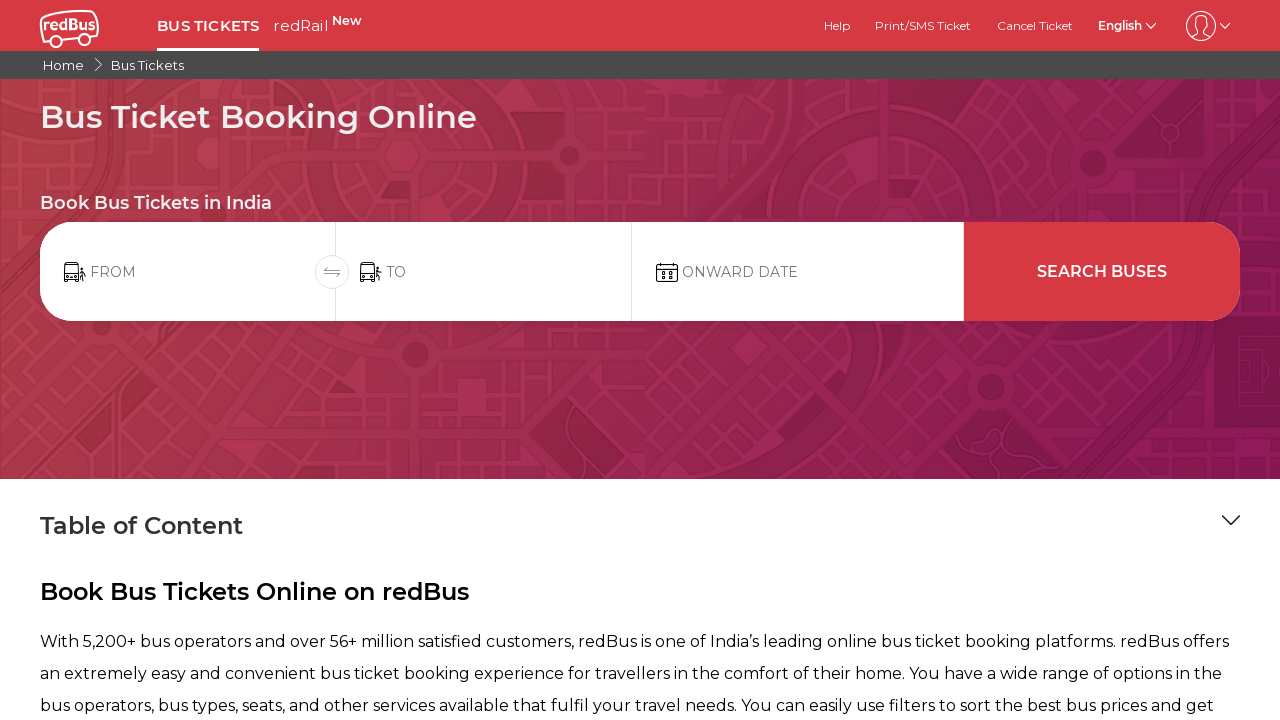

Navigated to W3Schools SQL tutorial page
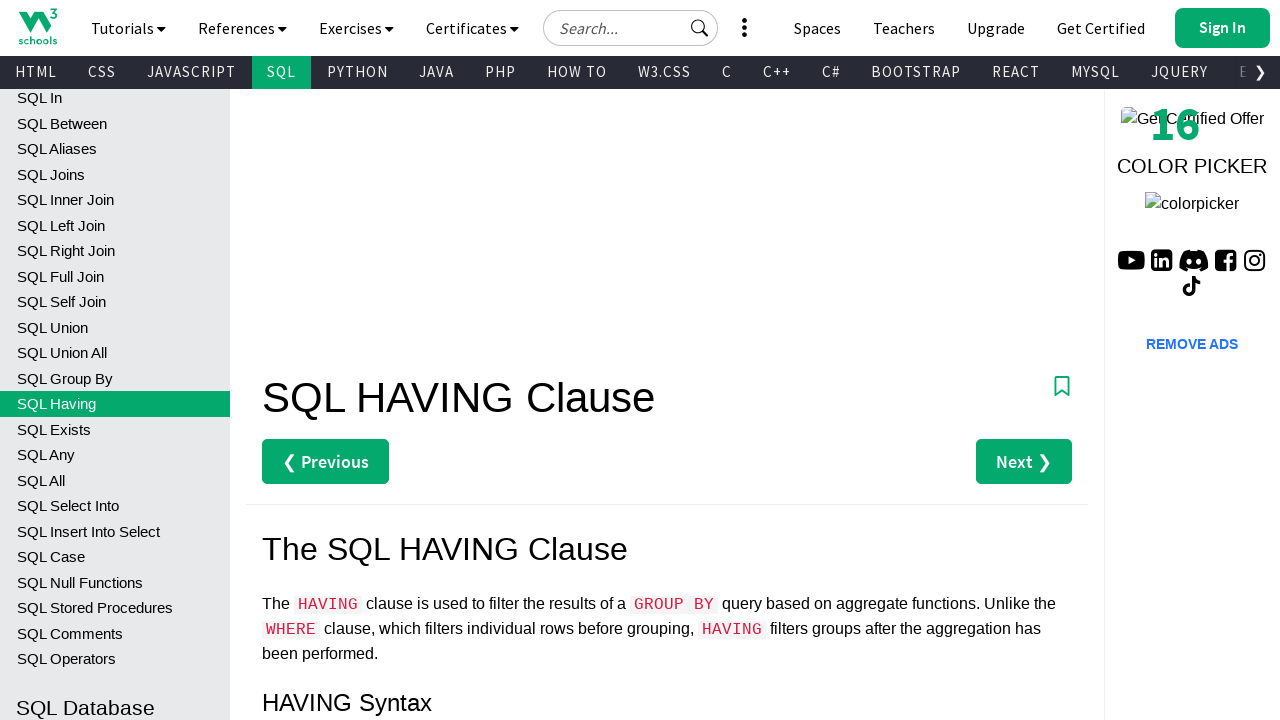

W3Schools SQL page loaded successfully
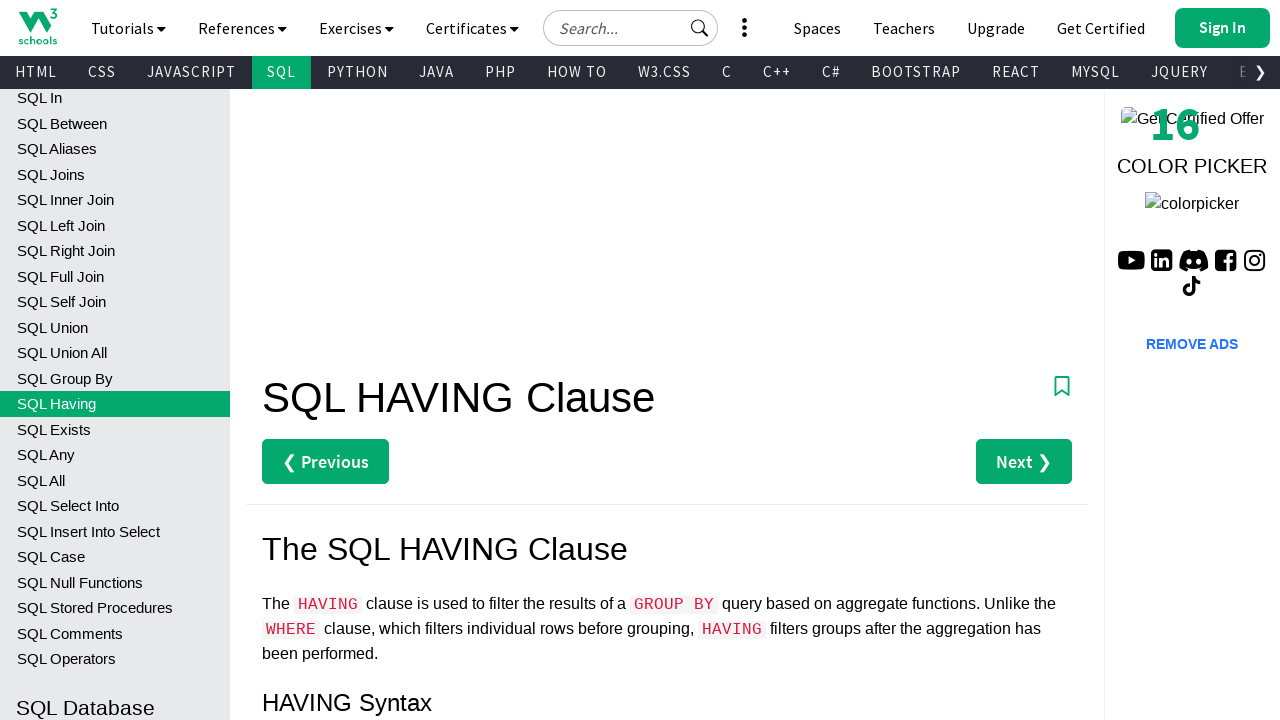

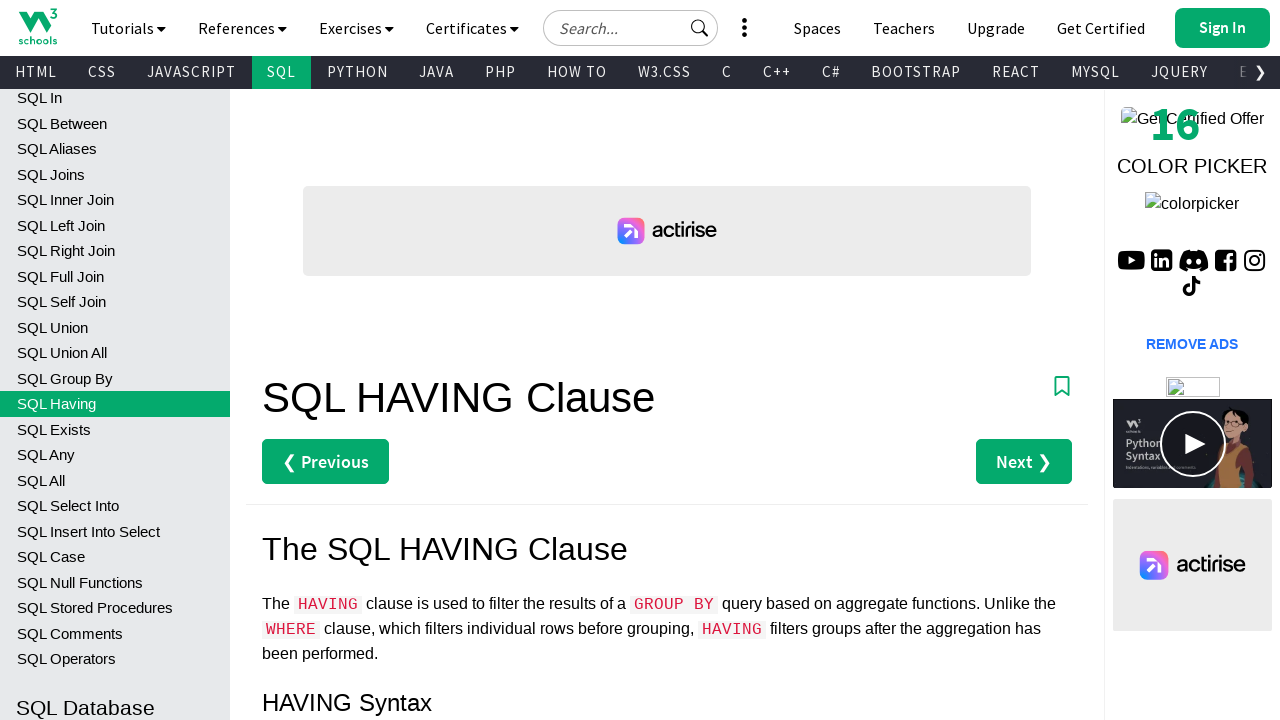